Tests hover functionality by hovering over an avatar image and verifying that additional user information (caption) becomes visible.

Starting URL: http://the-internet.herokuapp.com/hovers

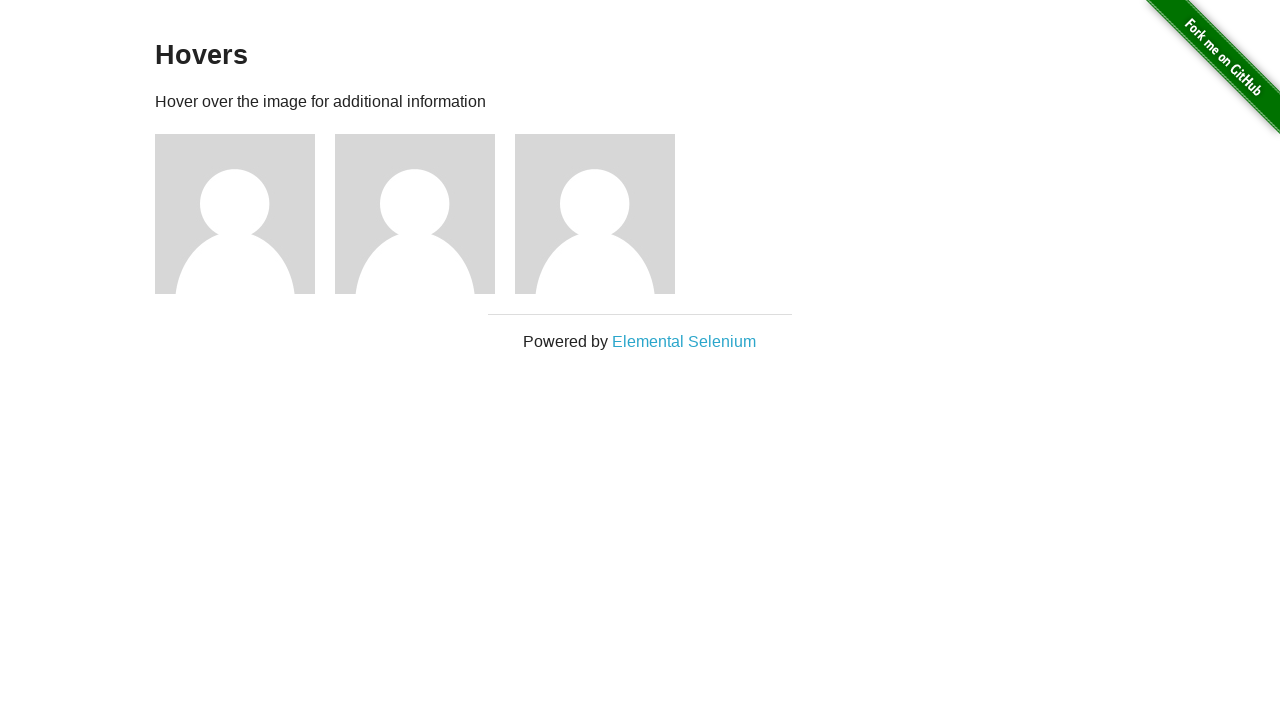

Located first avatar figure element
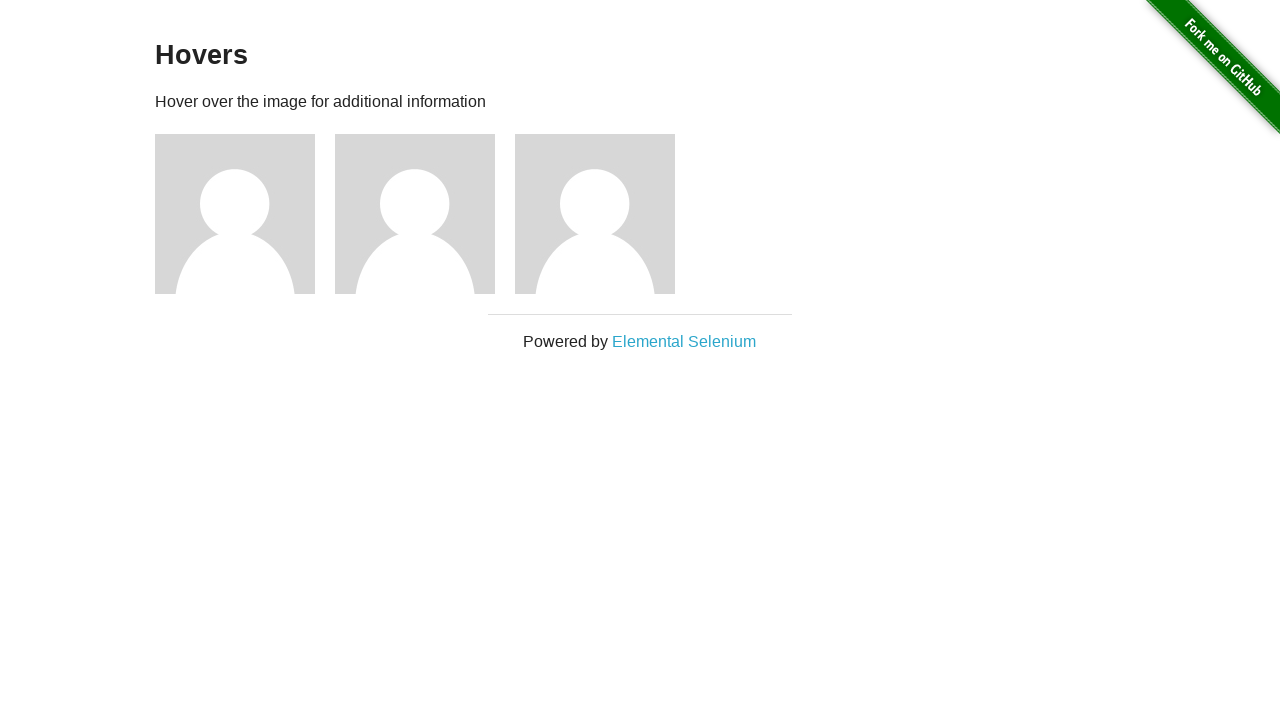

Hovered over avatar to trigger additional user information at (245, 214) on .figure >> nth=0
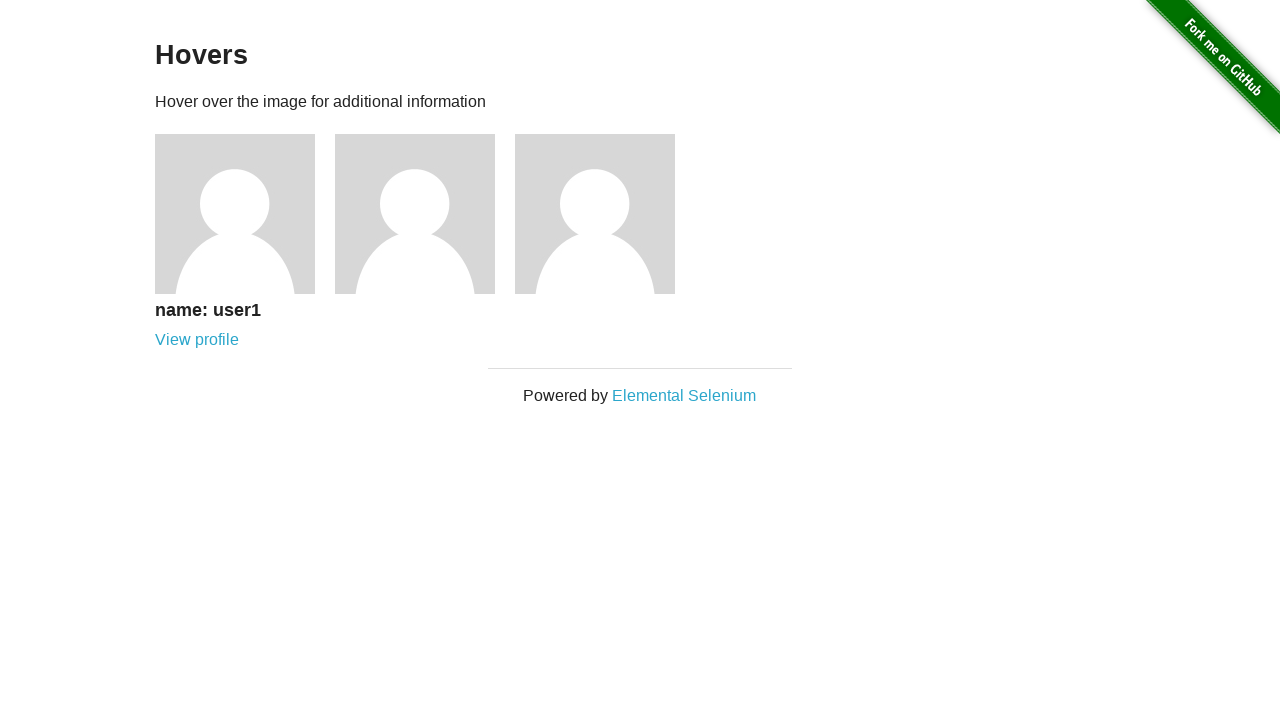

Located caption element
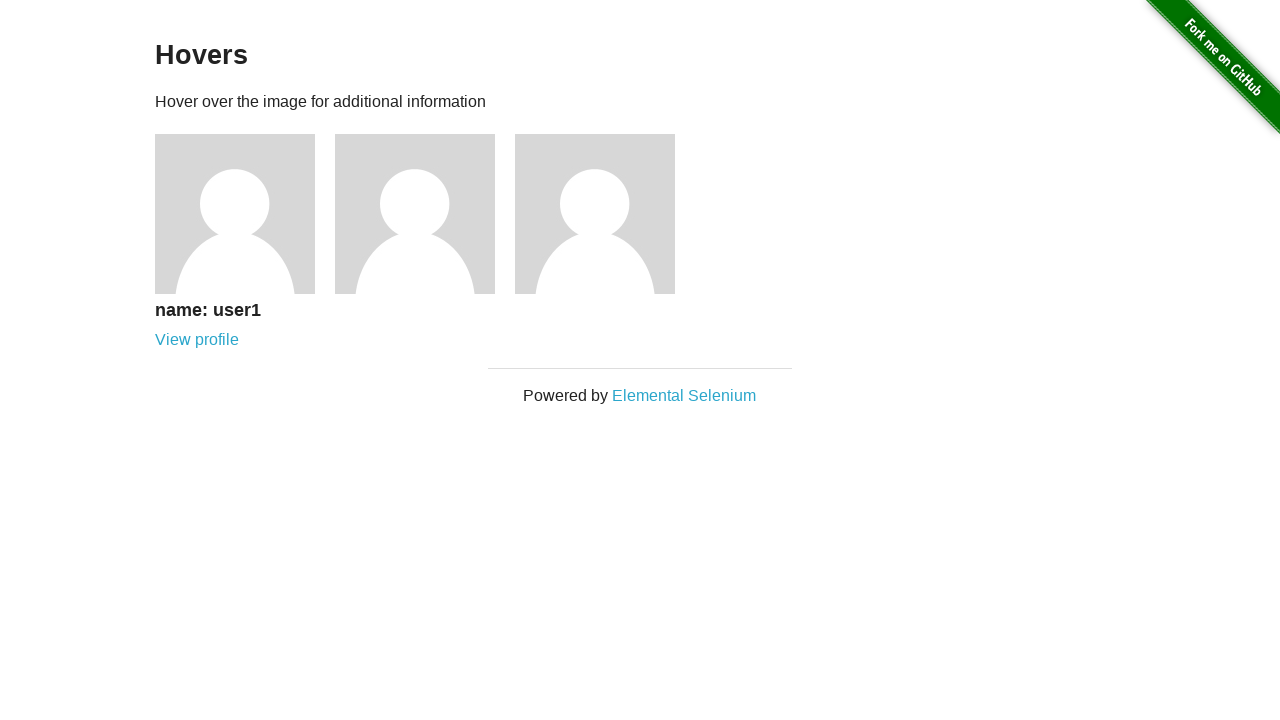

Verified that caption is visible after hover
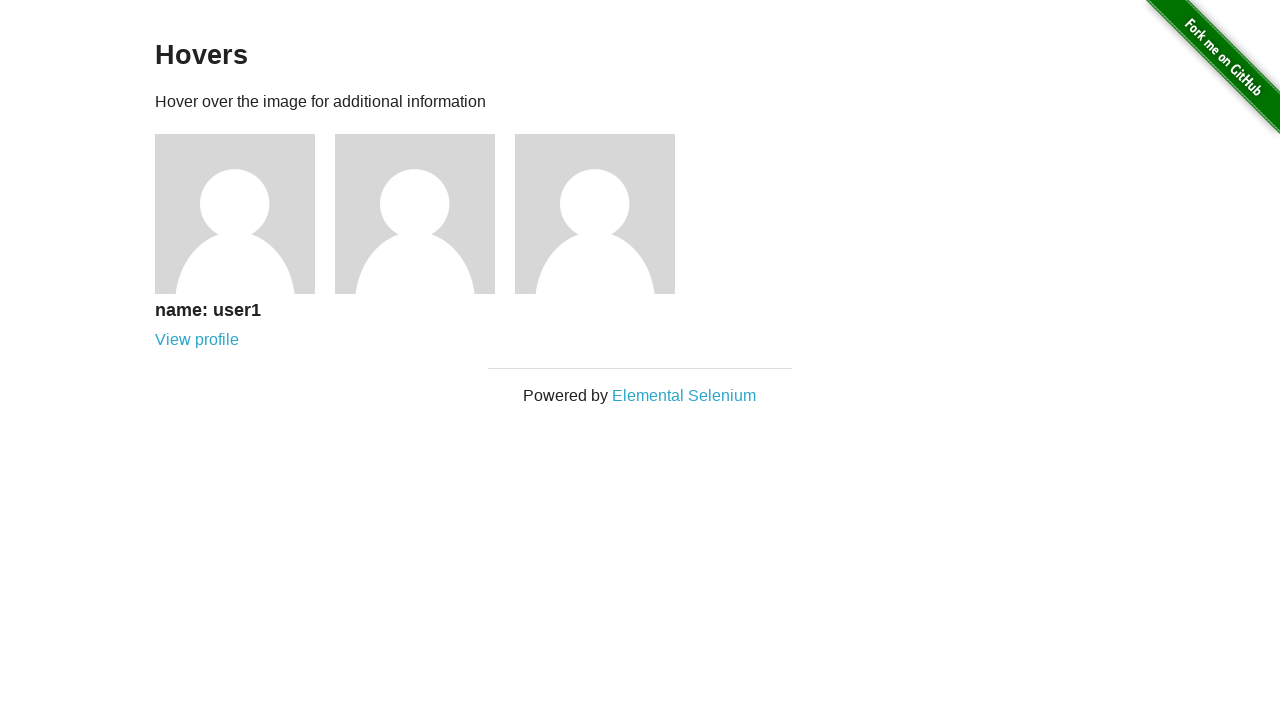

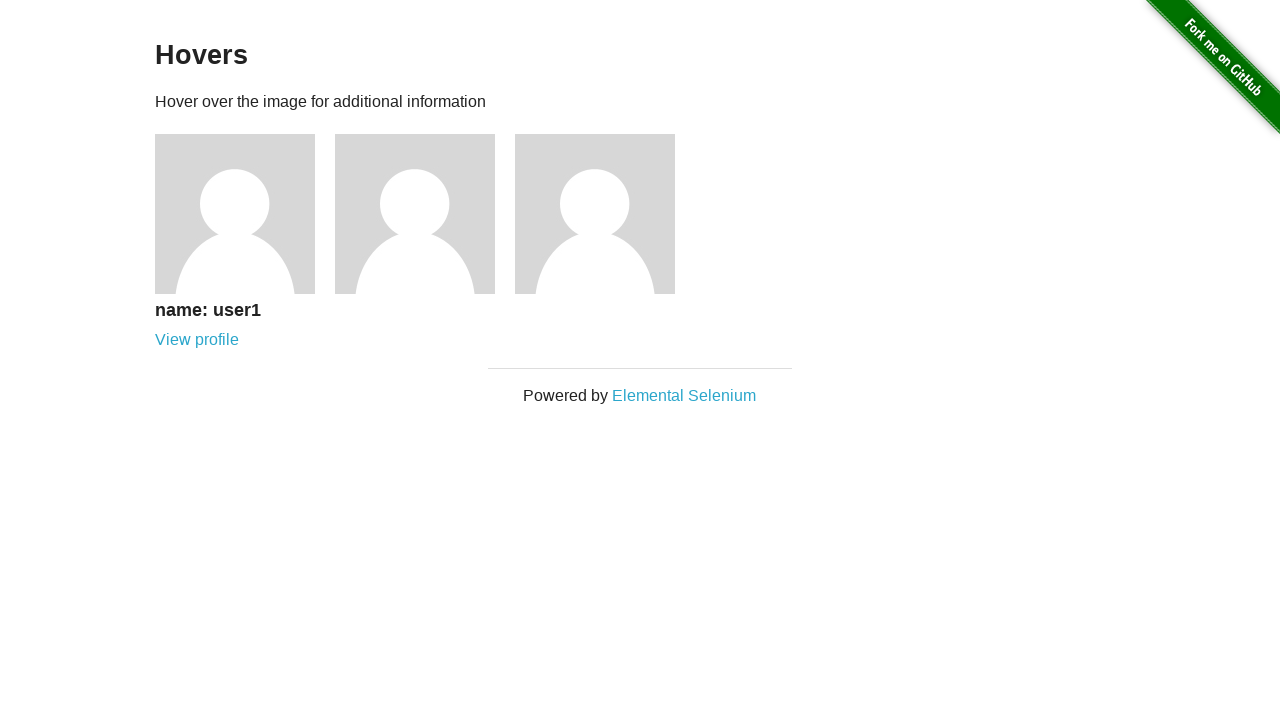